Tests range slider by dragging it left and right to change its value

Starting URL: https://bonigarcia.dev/selenium-webdriver-java/web-form.html

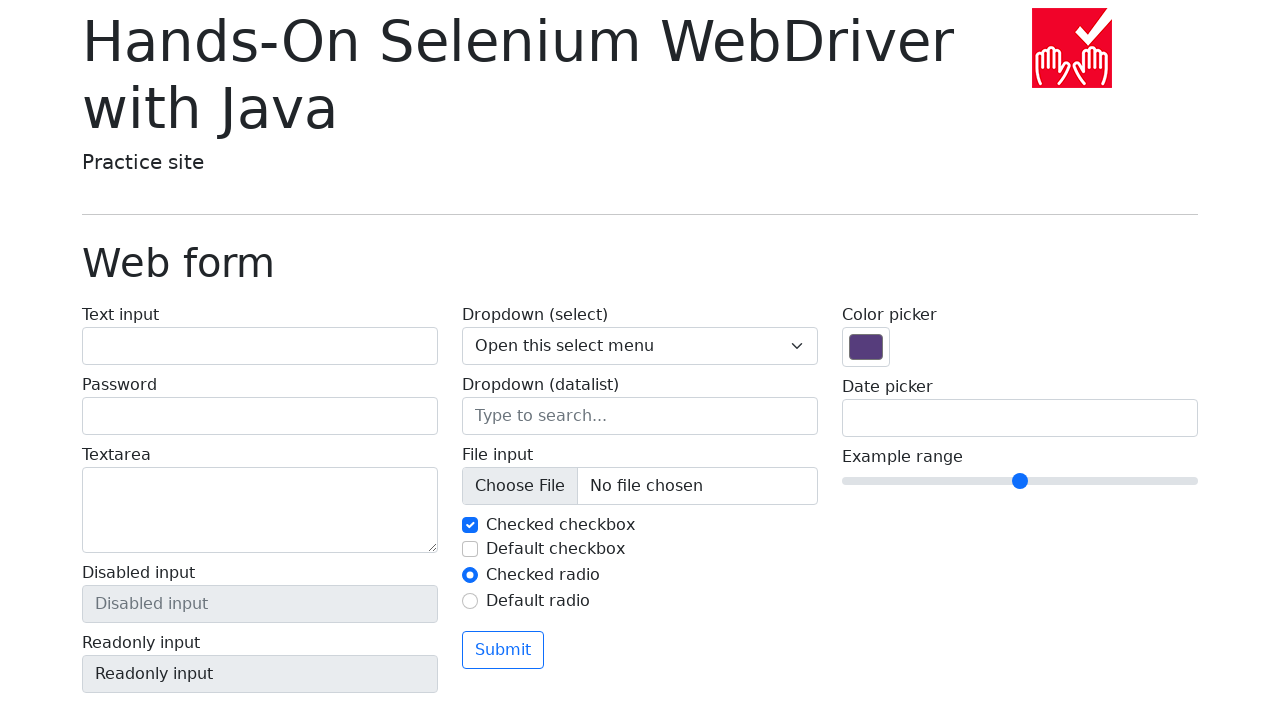

Located range slider element
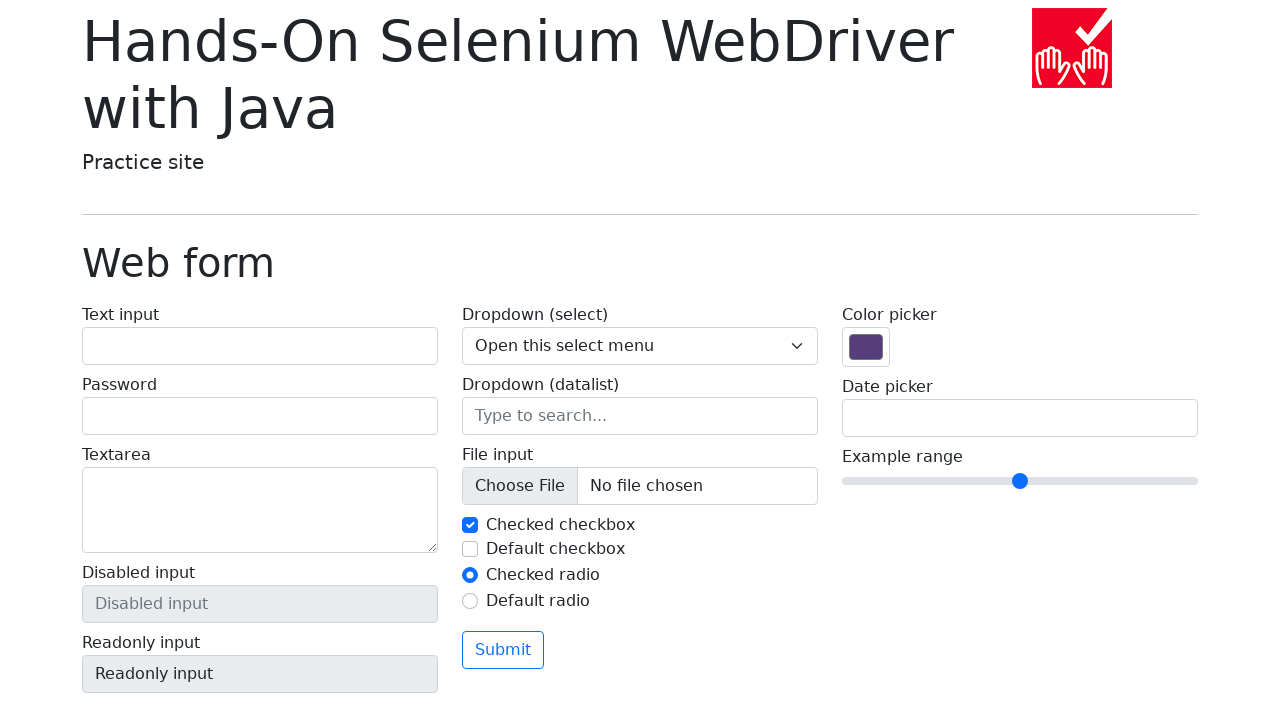

Retrieved initial range slider value: 5
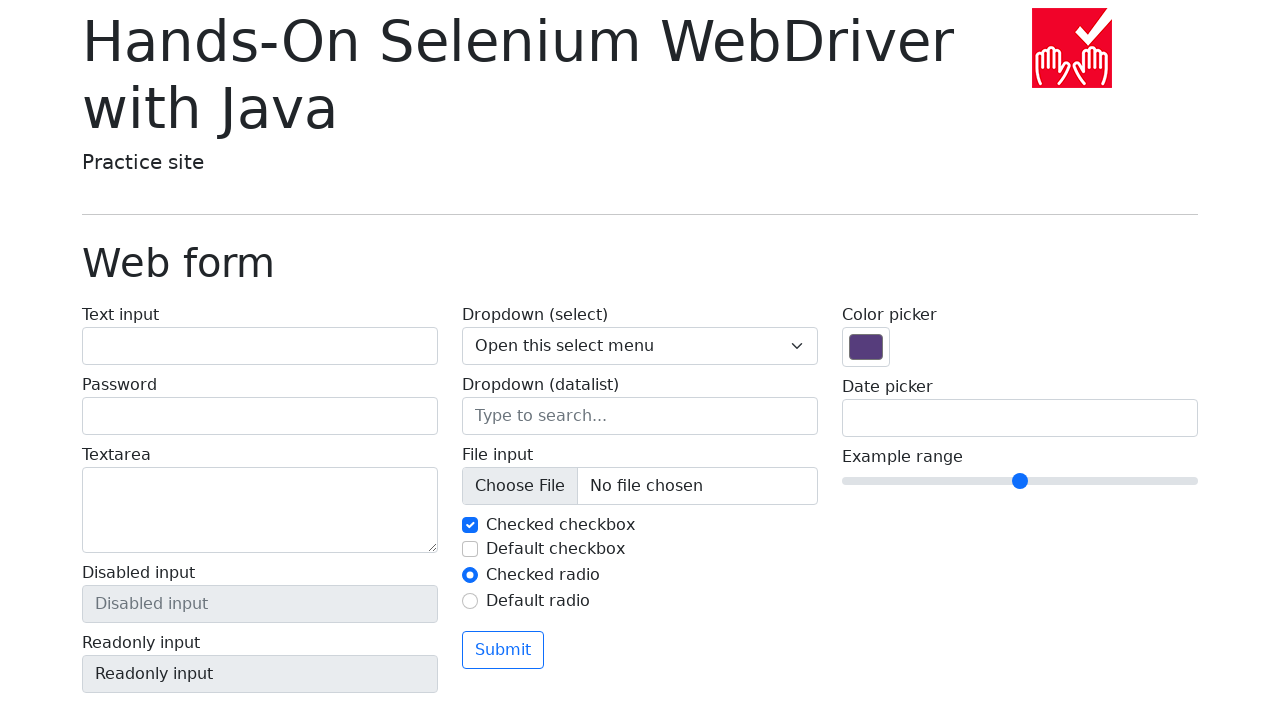

Clicked on range slider at (1020, 481) on input[name='my-range']
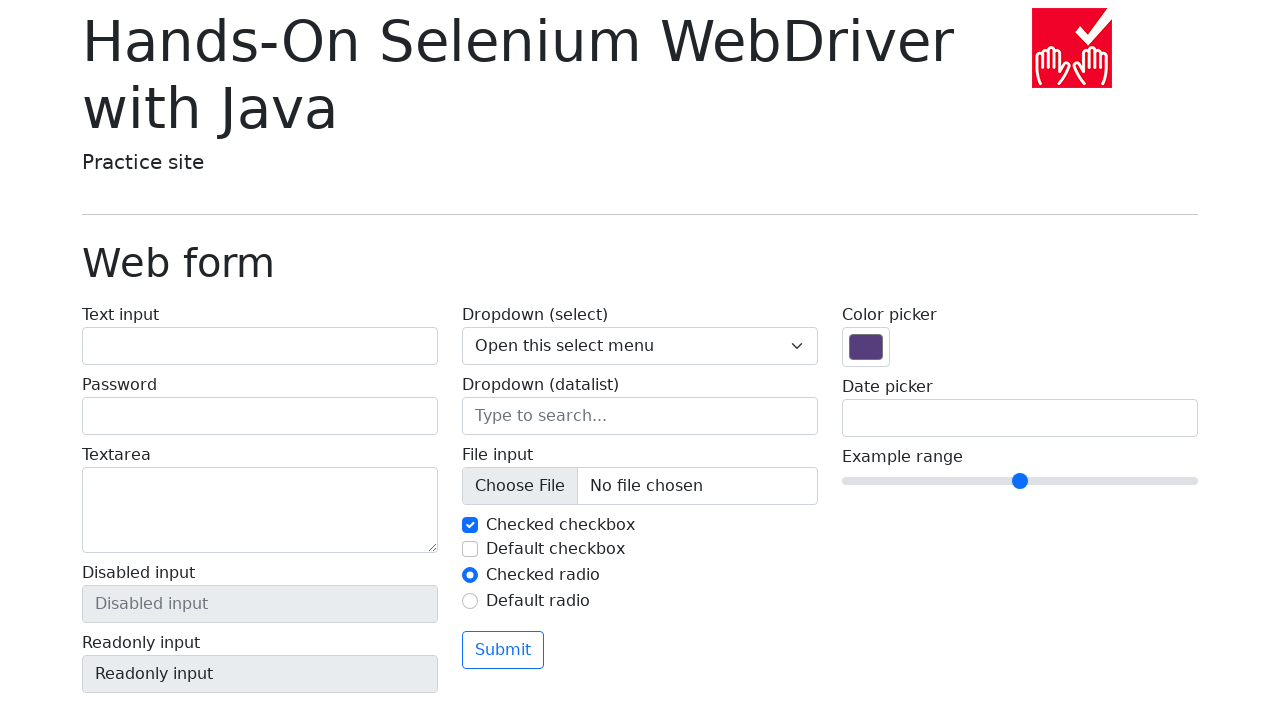

Retrieved bounding box of range slider
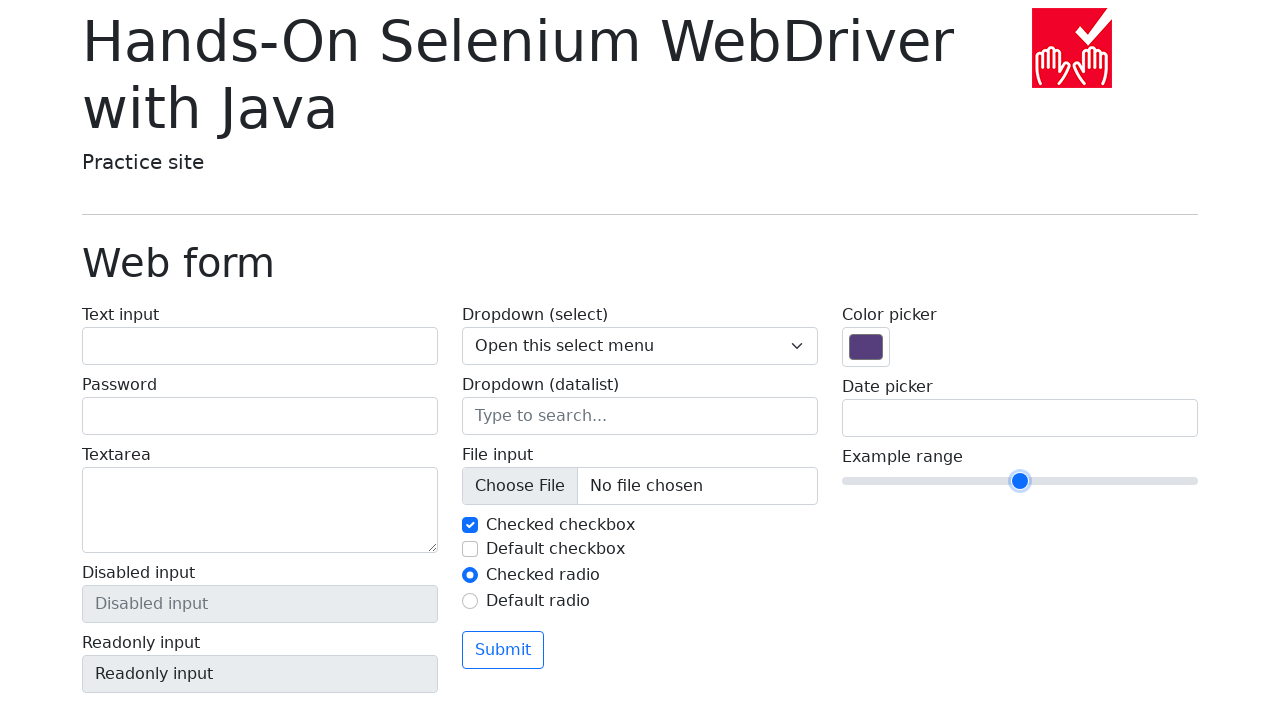

Moved mouse to center of range slider at (1020, 481)
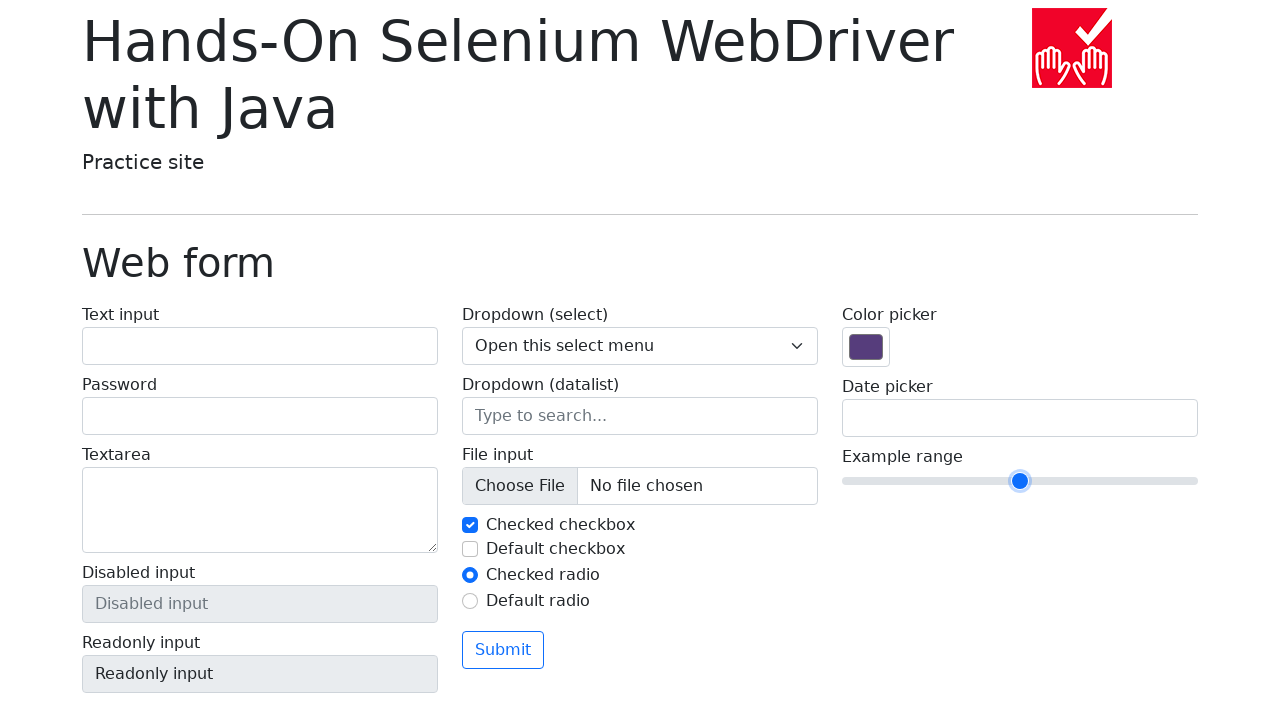

Pressed mouse button down on slider at (1020, 481)
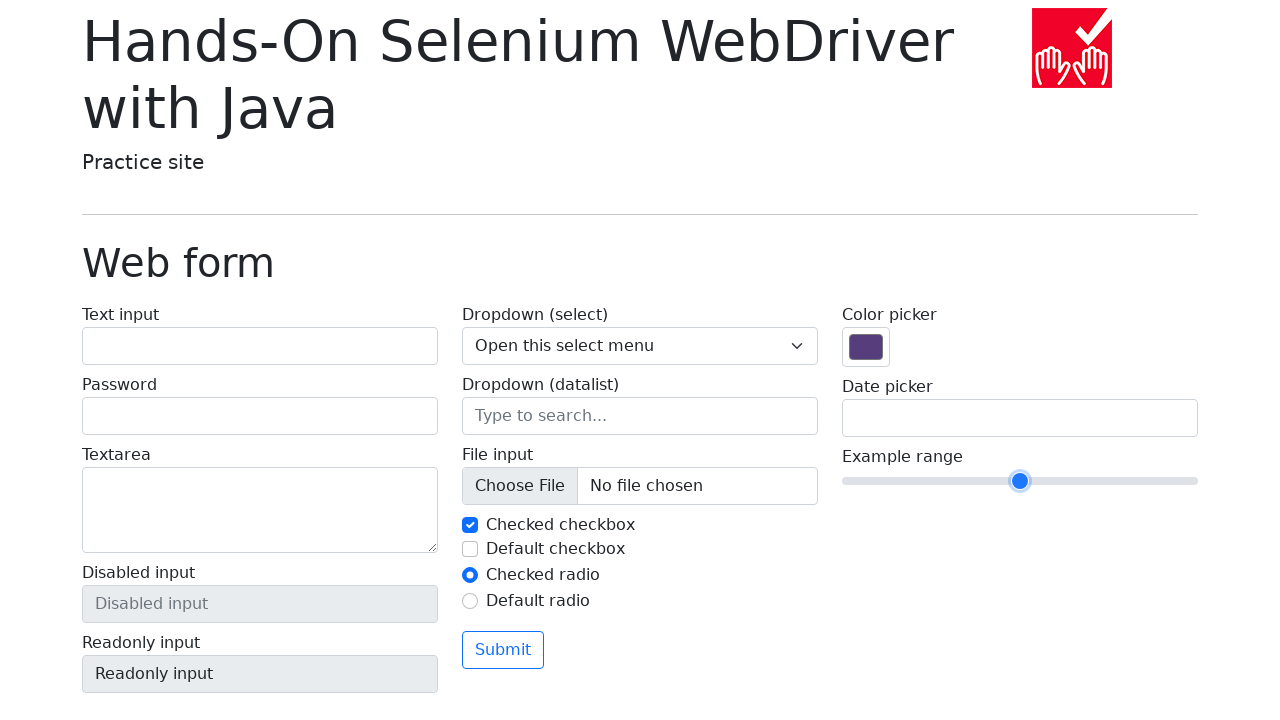

Dragged slider 50 pixels to the right at (1070, 481)
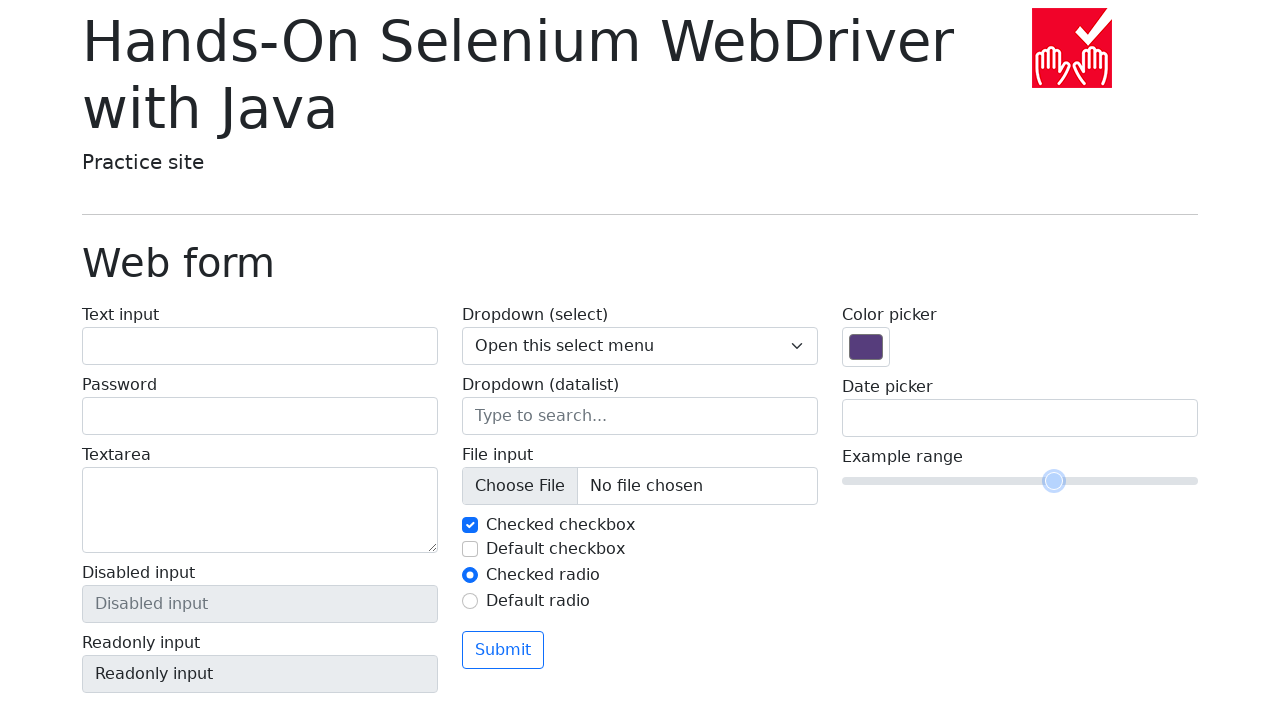

Released mouse button after dragging right at (1070, 481)
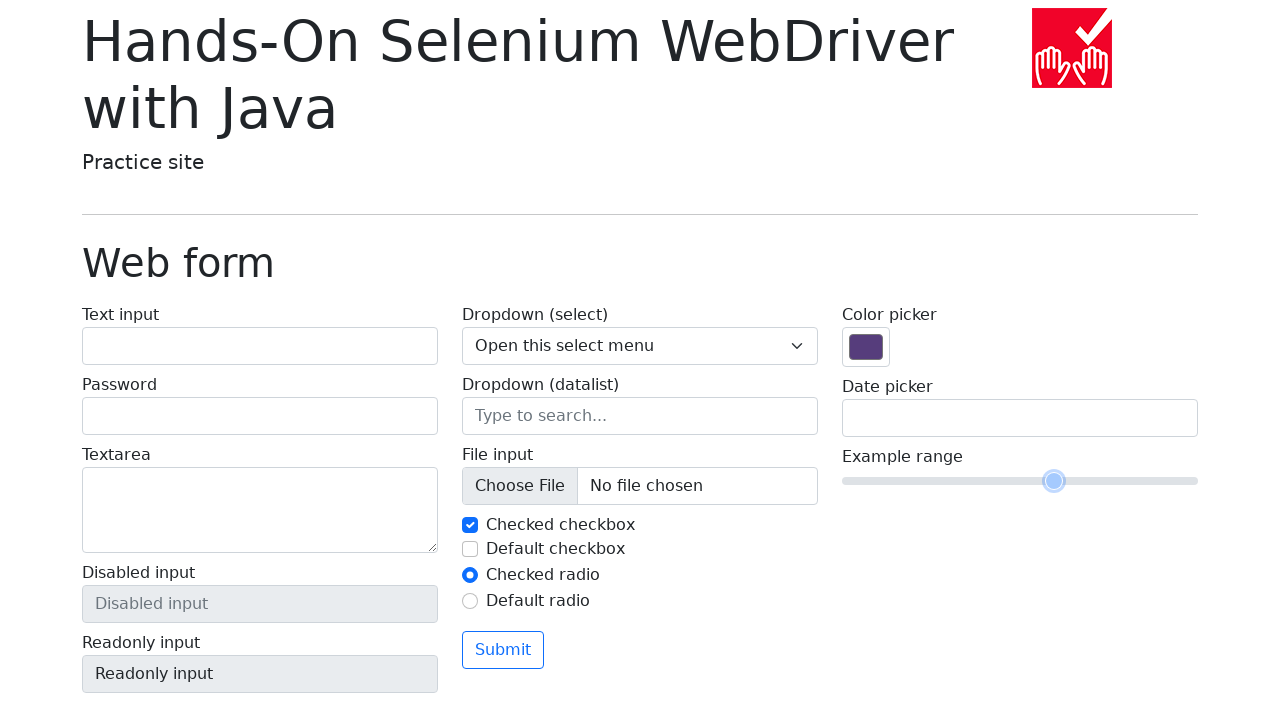

Retrieved range slider value after dragging right: 6
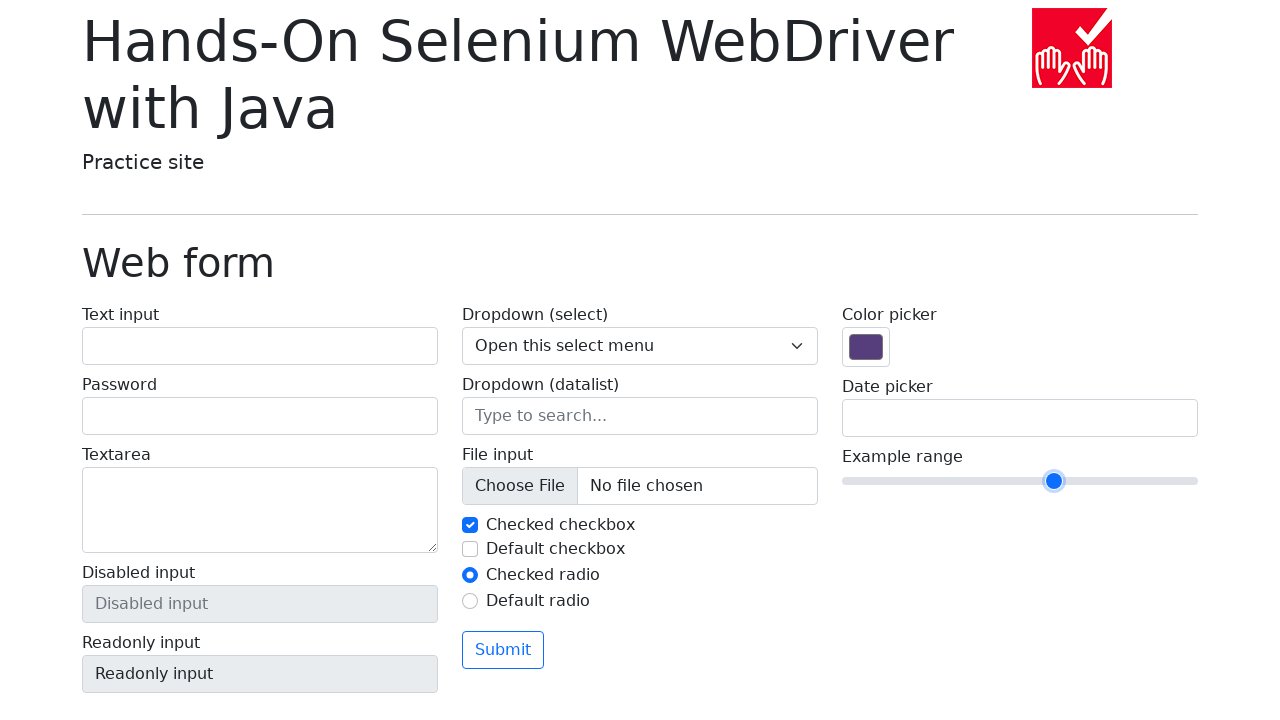

Verified value increased from 5 to 6
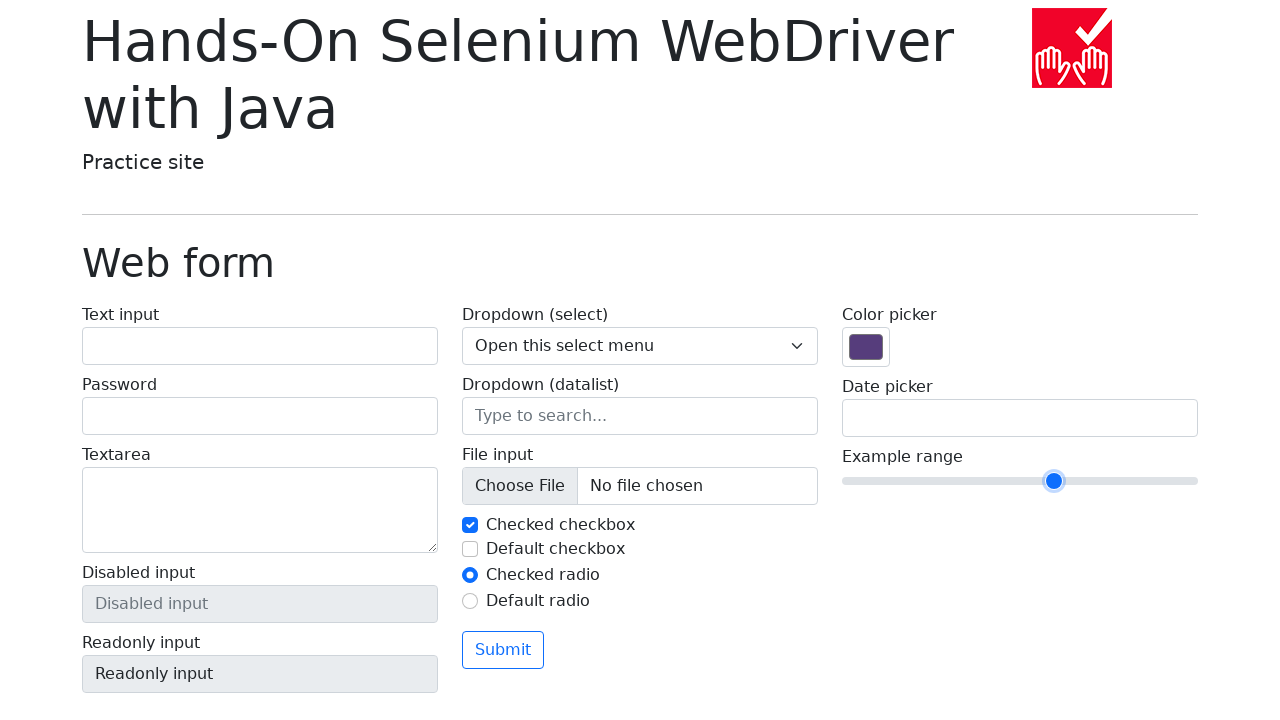

Moved mouse back to center of range slider at (1020, 481)
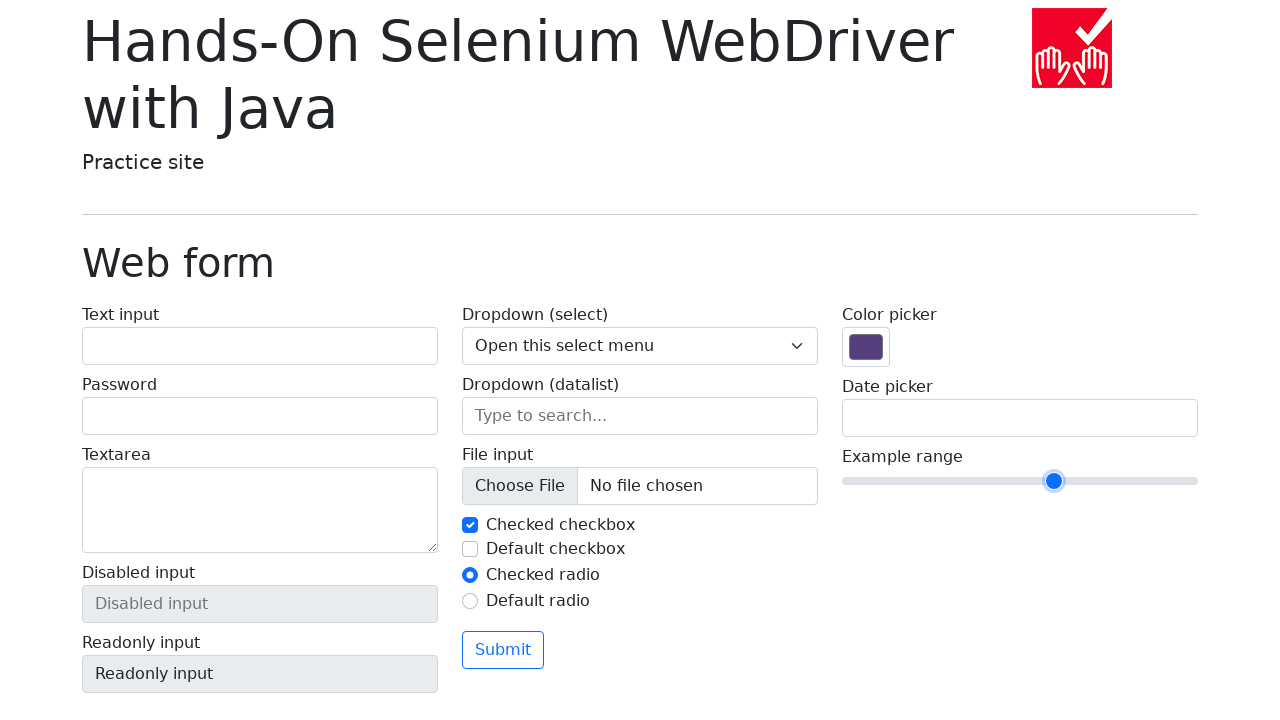

Pressed mouse button down on slider at (1020, 481)
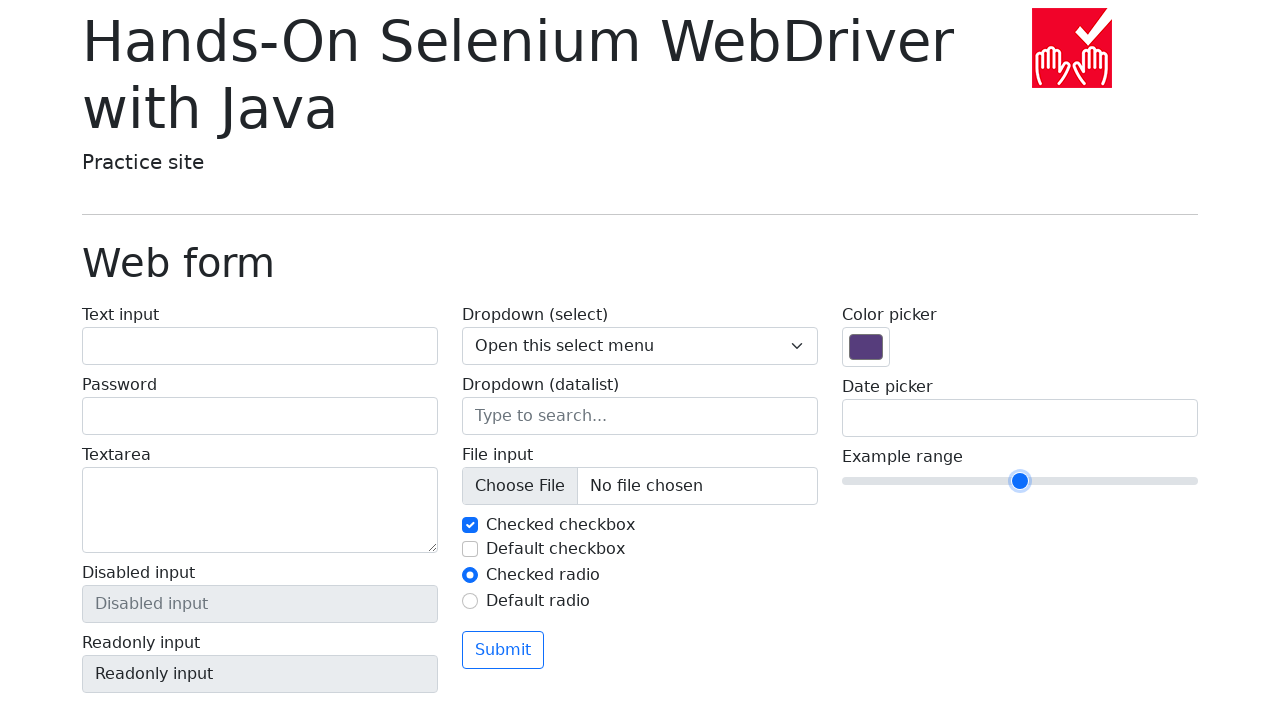

Dragged slider 100 pixels to the left at (920, 481)
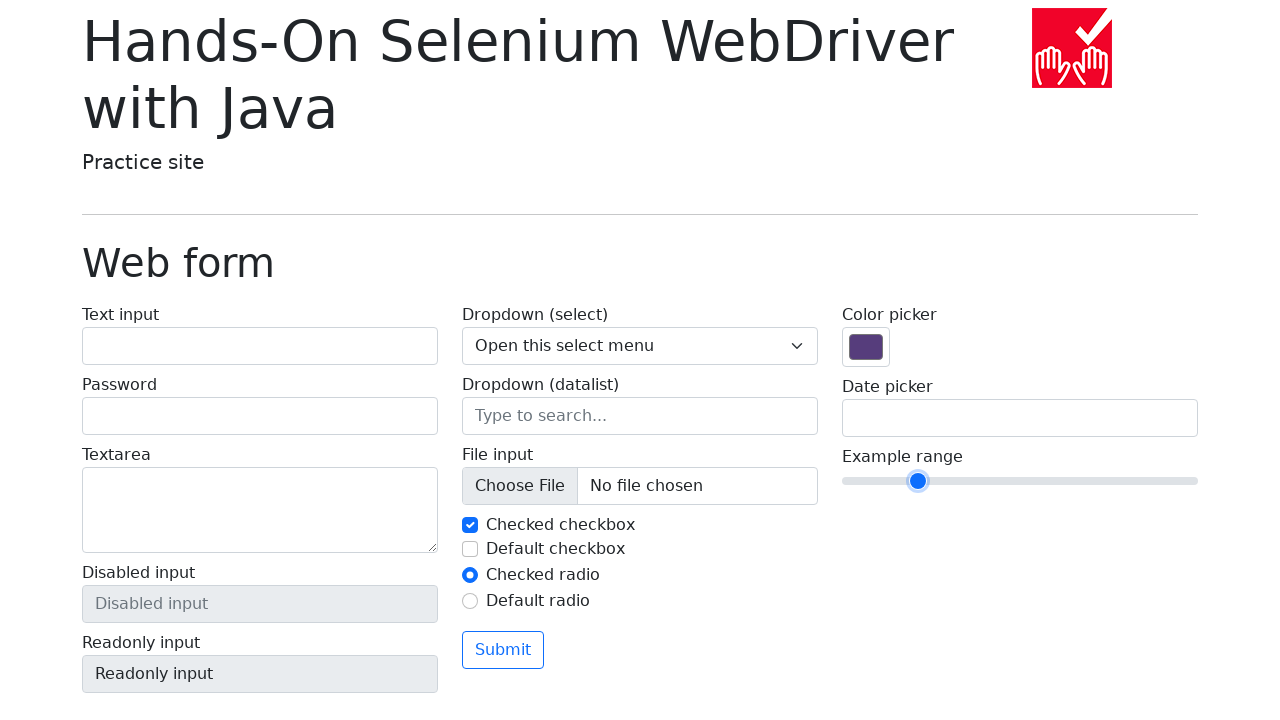

Released mouse button after dragging left at (920, 481)
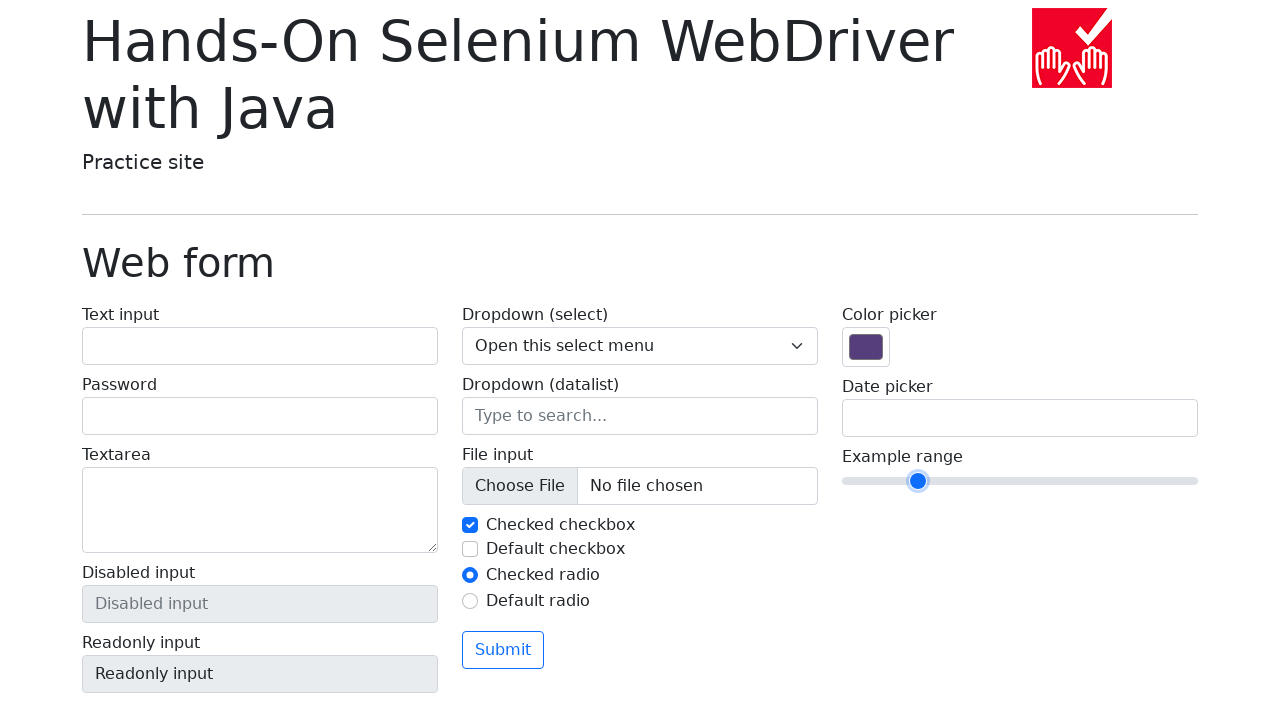

Retrieved range slider value after dragging left: 2
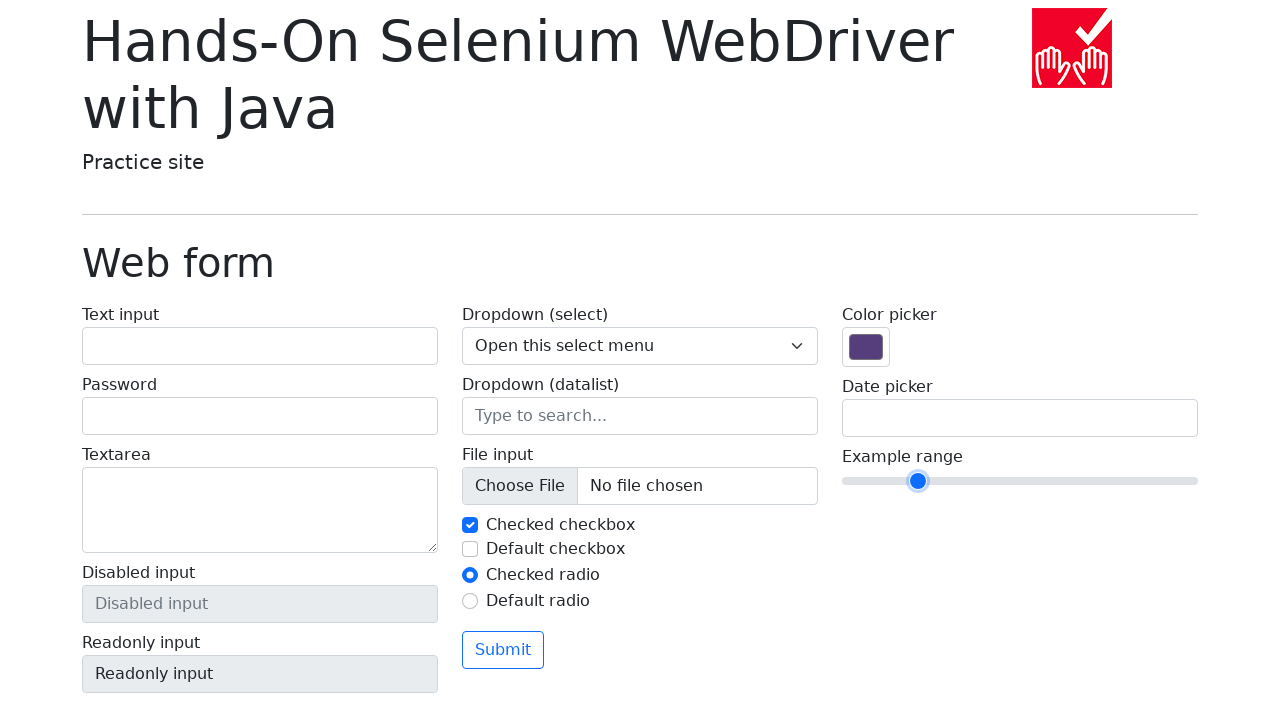

Verified value decreased below starting value (5): final value is 2
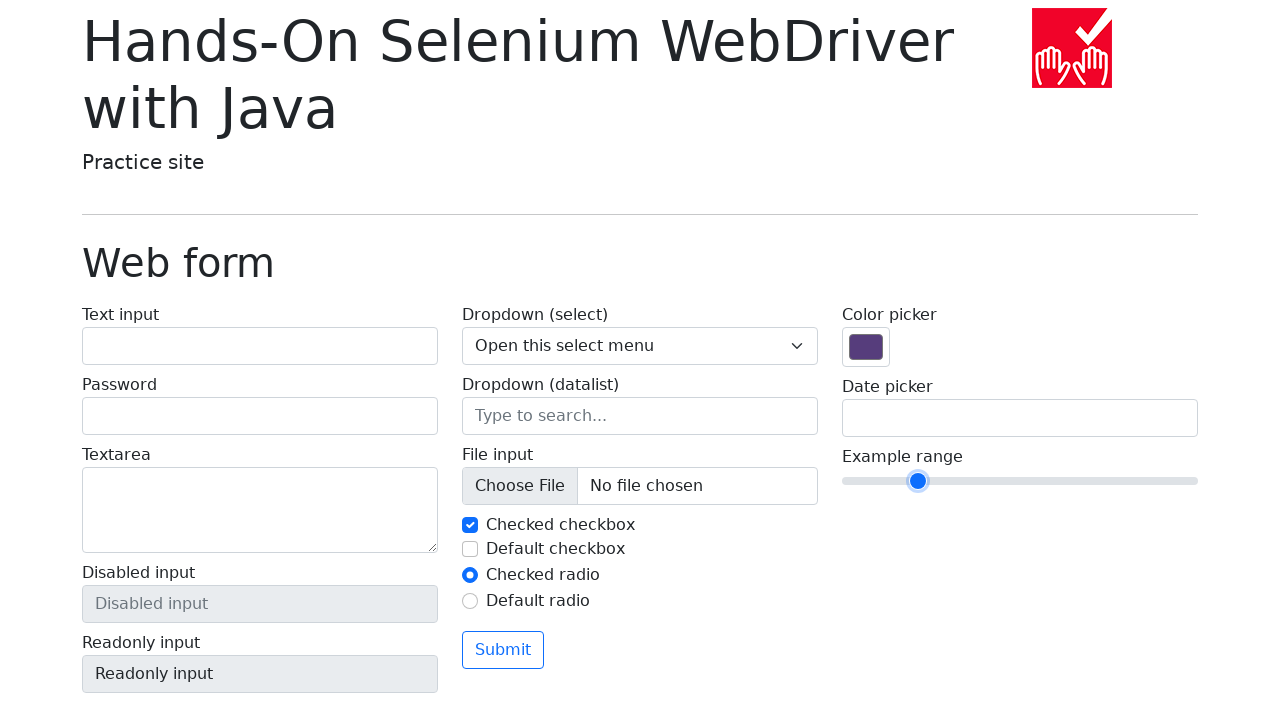

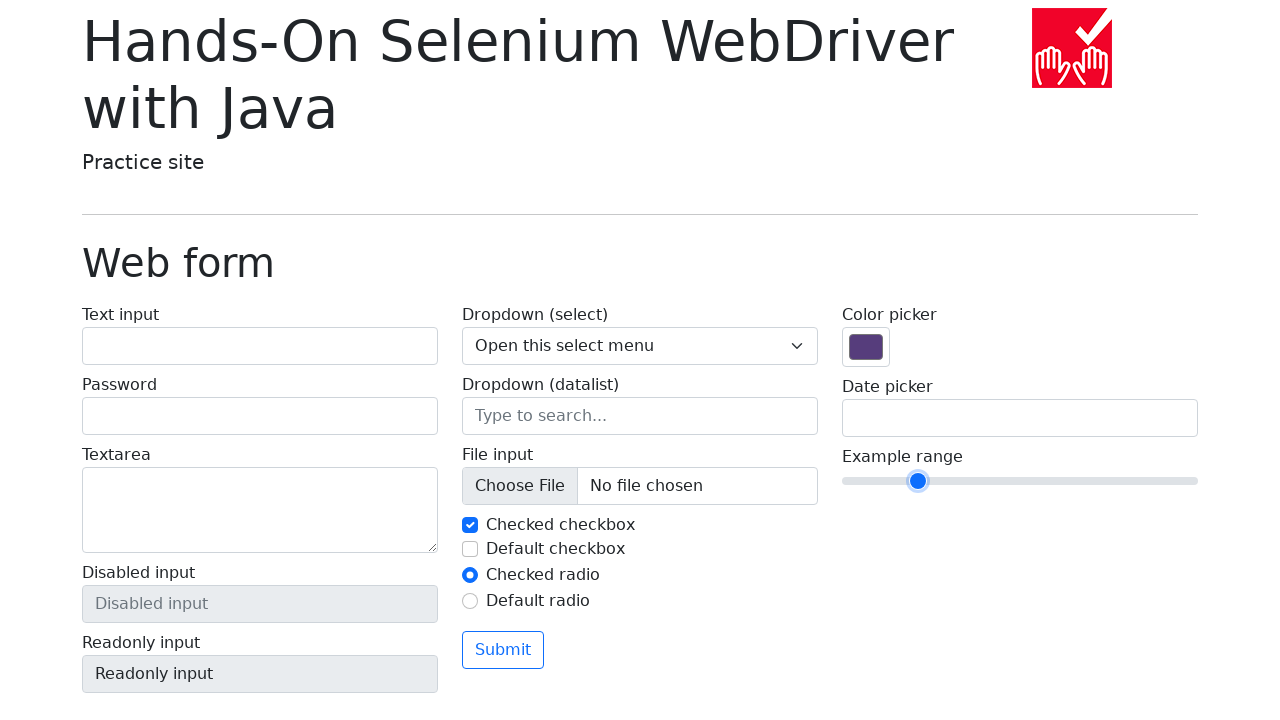